Tests adding jQuery Growl notifications to a web page by injecting jQuery, jQuery Growl library, and its CSS, then displaying various notification messages (default, error, notice, warning) on the page.

Starting URL: http://the-internet.herokuapp.com

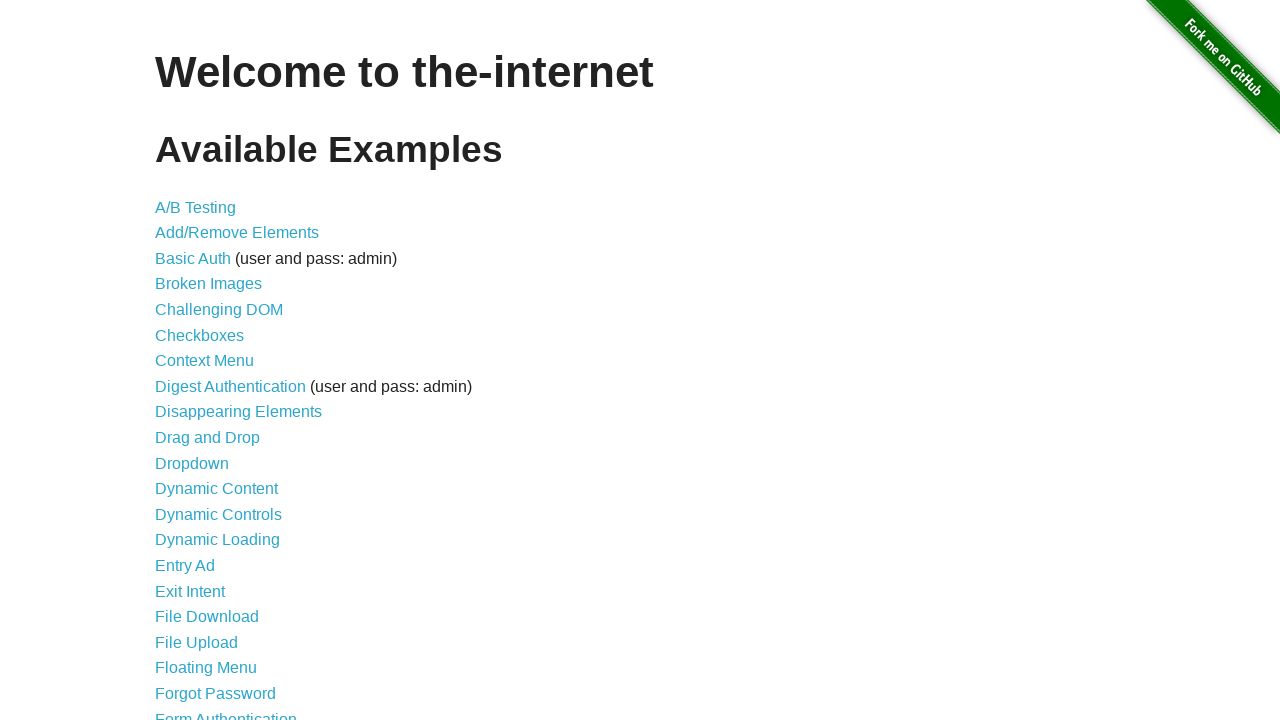

Injected jQuery library into the page
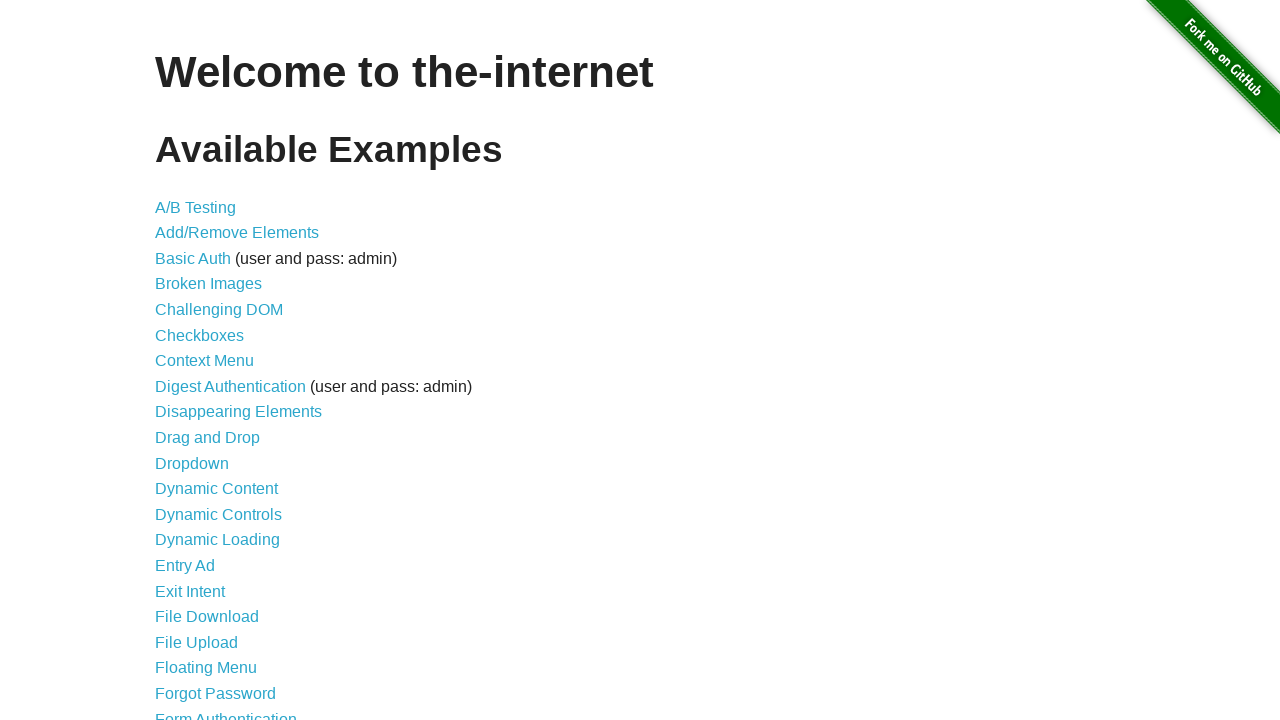

jQuery library loaded successfully
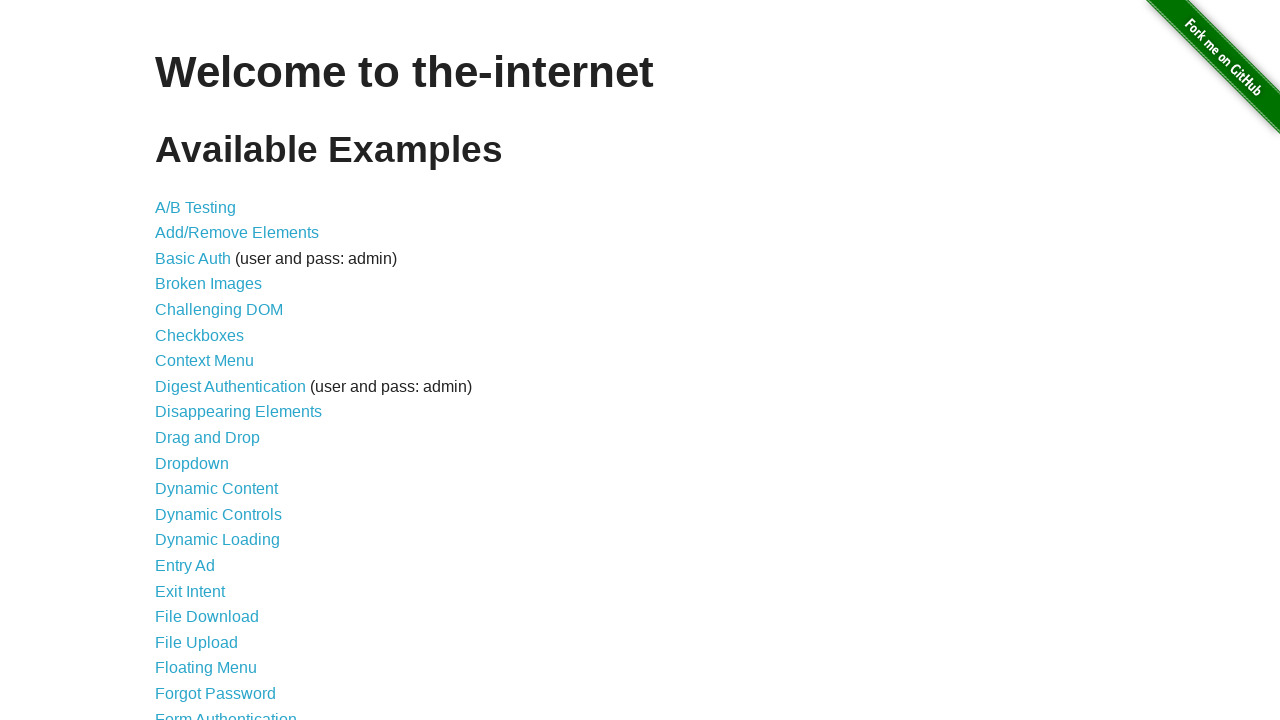

Injected jQuery Growl library into the page
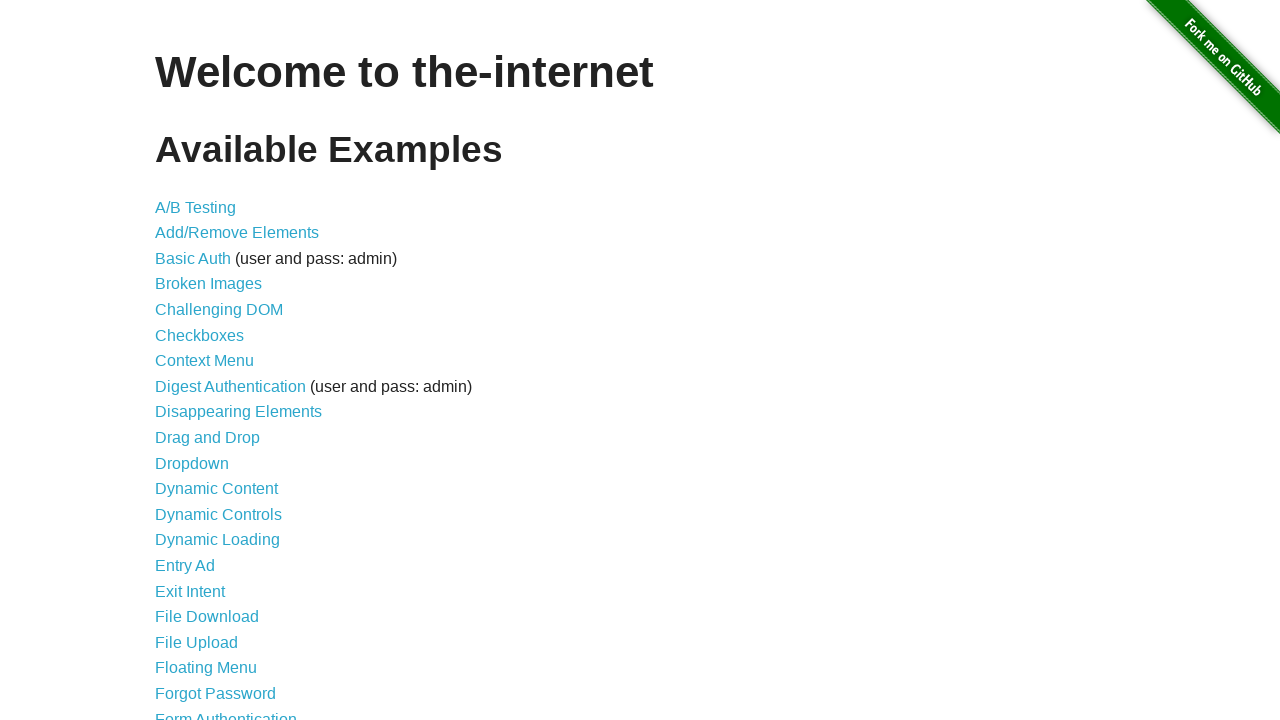

Injected jQuery Growl CSS stylesheet into the page
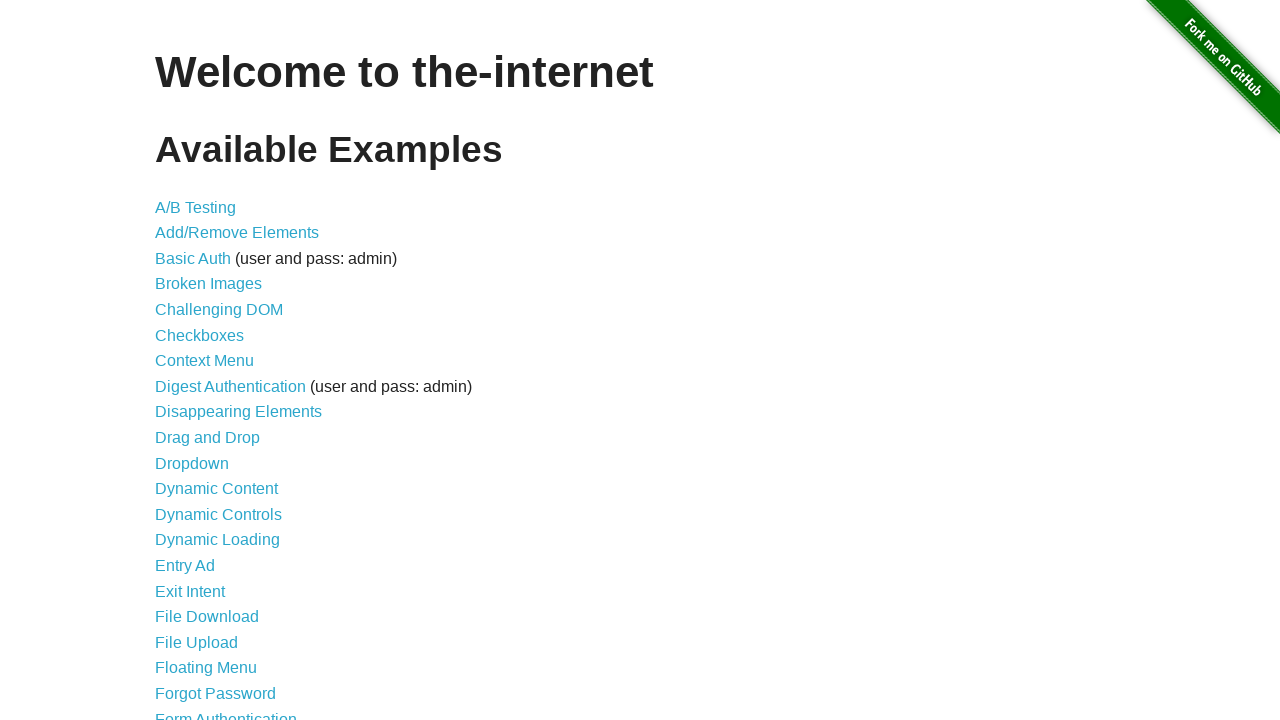

jQuery Growl function is available and ready to use
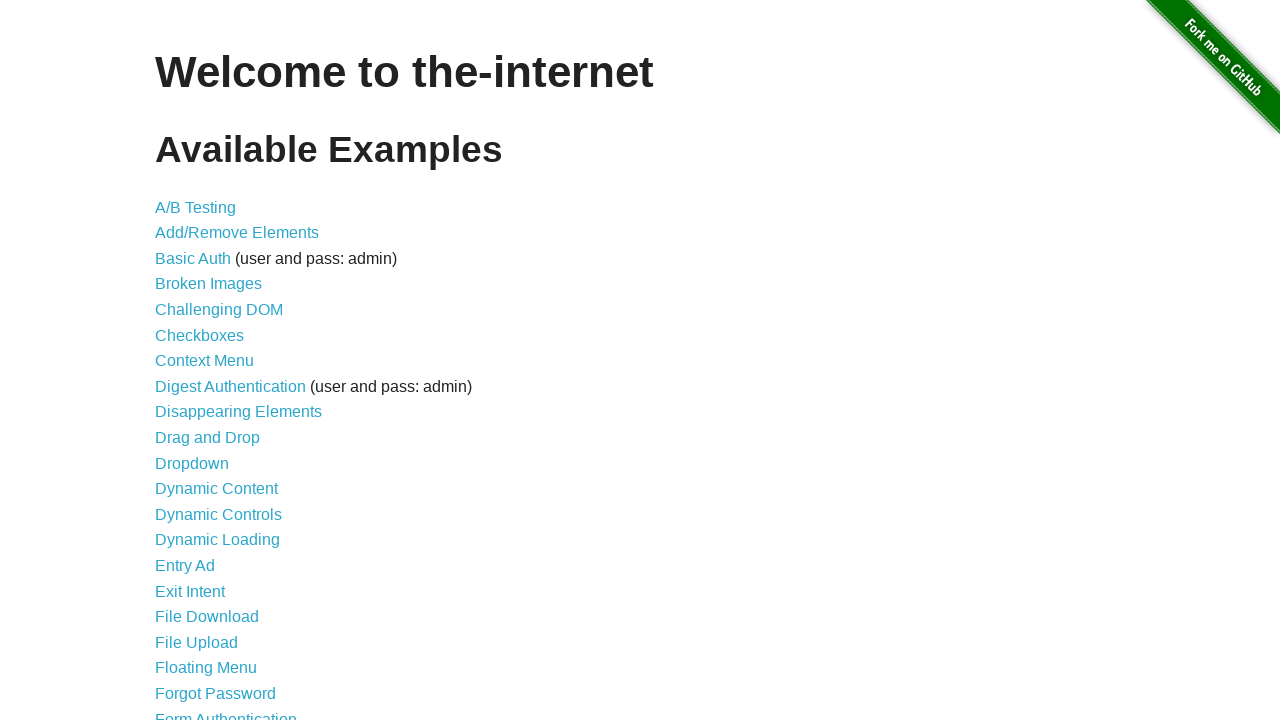

Displayed default Growl notification with title 'GET' and message '/'
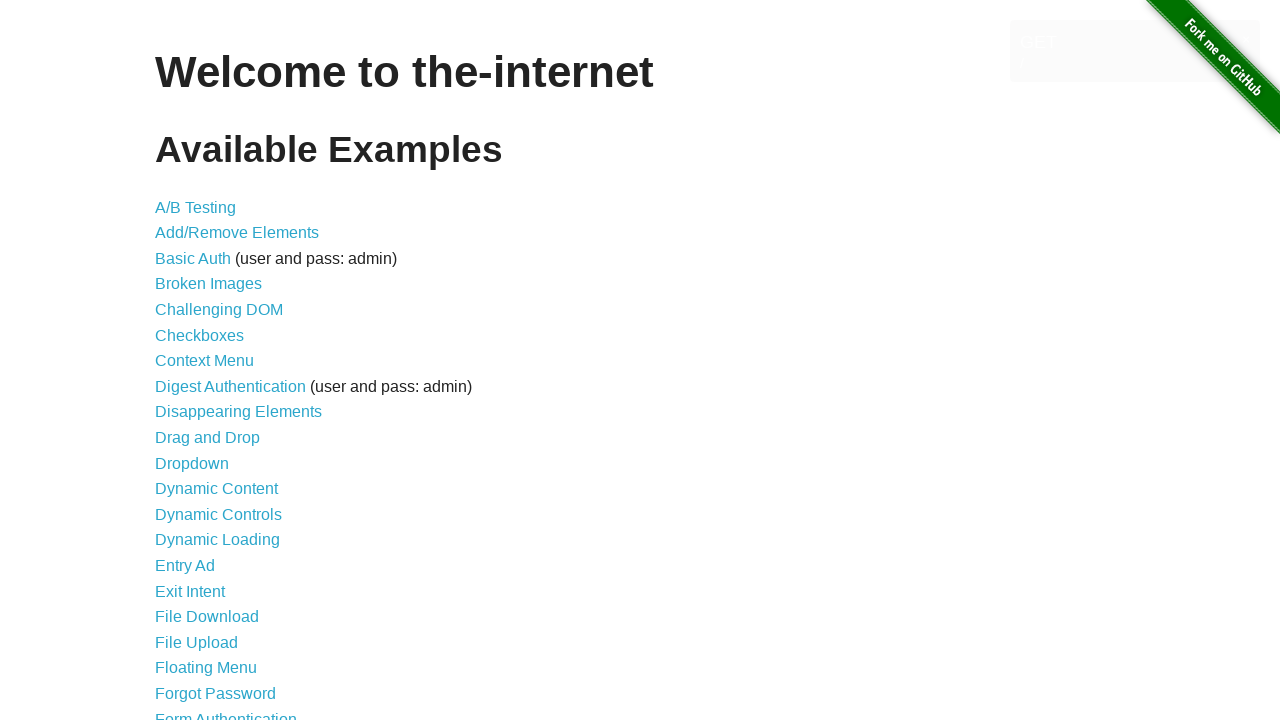

Displayed error Growl notification with title 'ERROR'
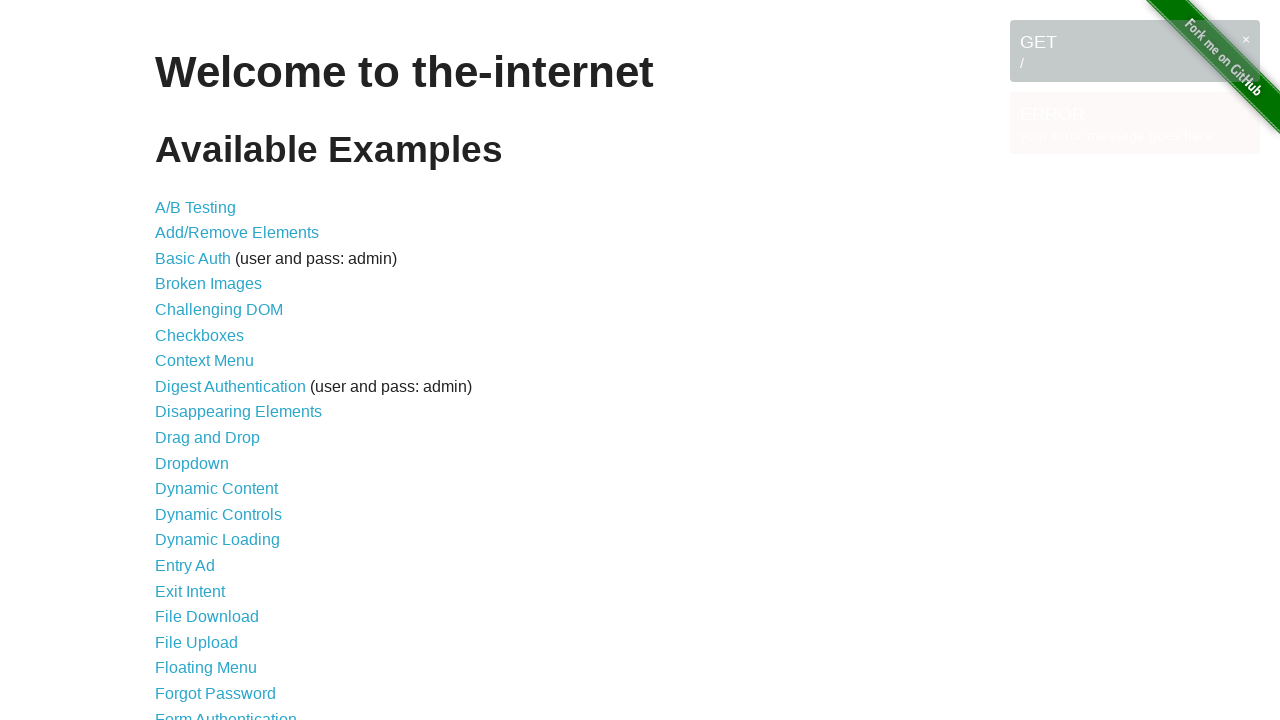

Displayed notice Growl notification with title 'Notice'
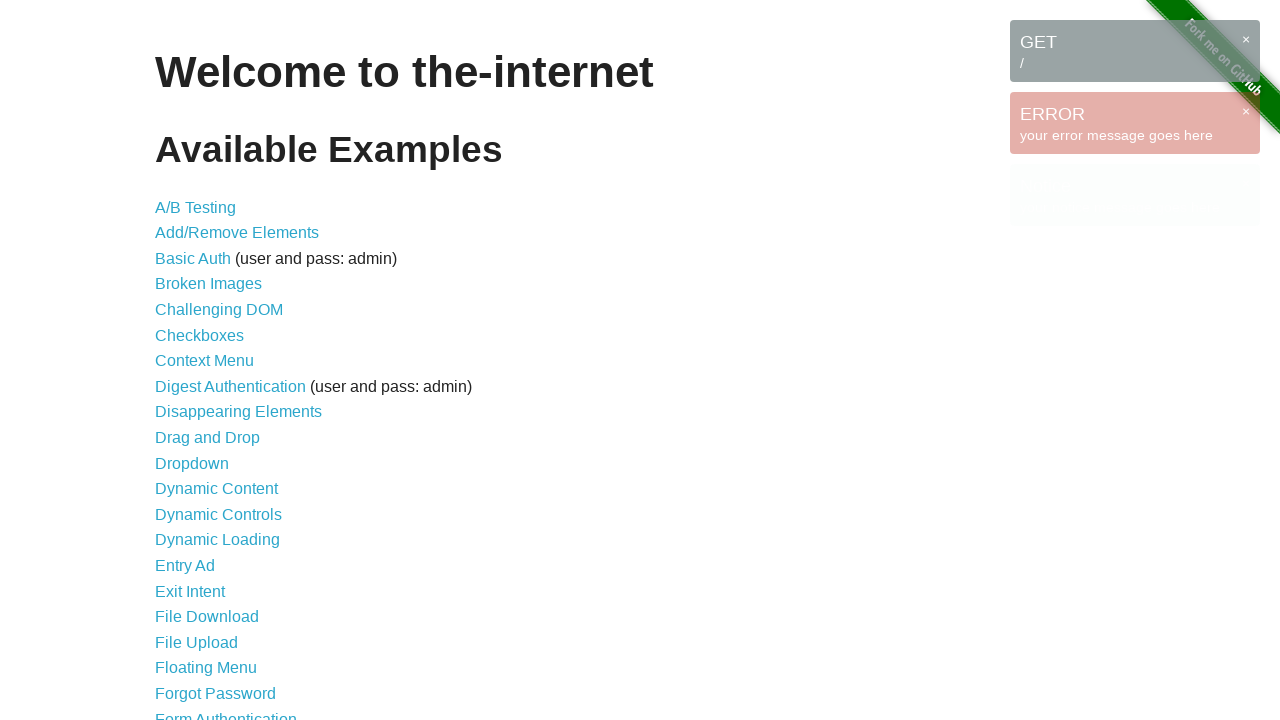

Displayed warning Growl notification with title 'Warning!'
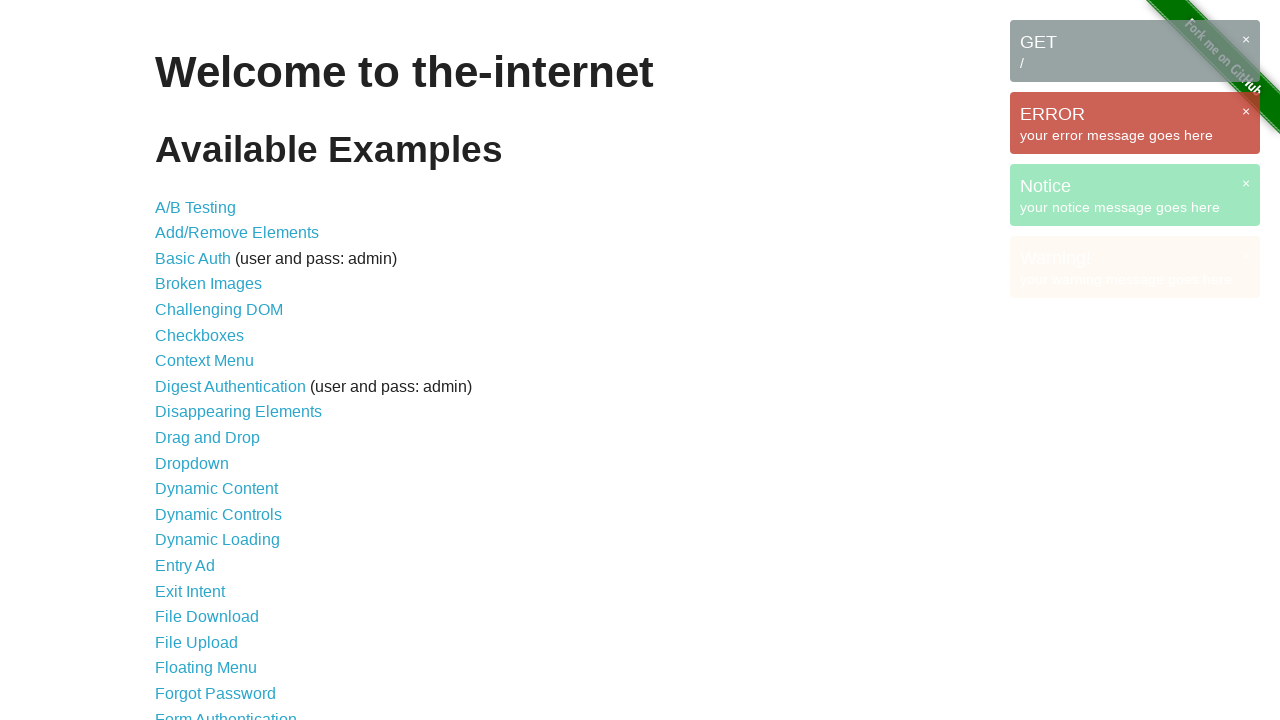

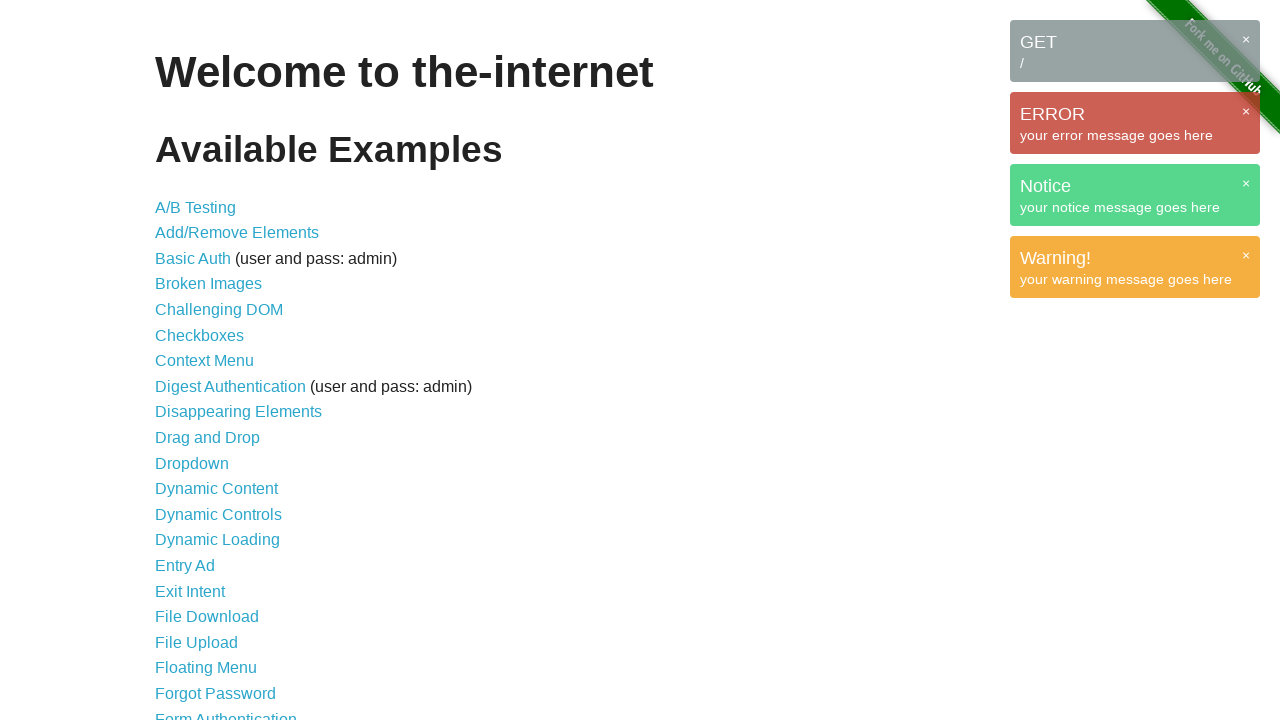